Tests an e-commerce cart flow by adding items to cart, applying a promo code, and proceeding to place order

Starting URL: https://rahulshettyacademy.com/seleniumPractise/#/

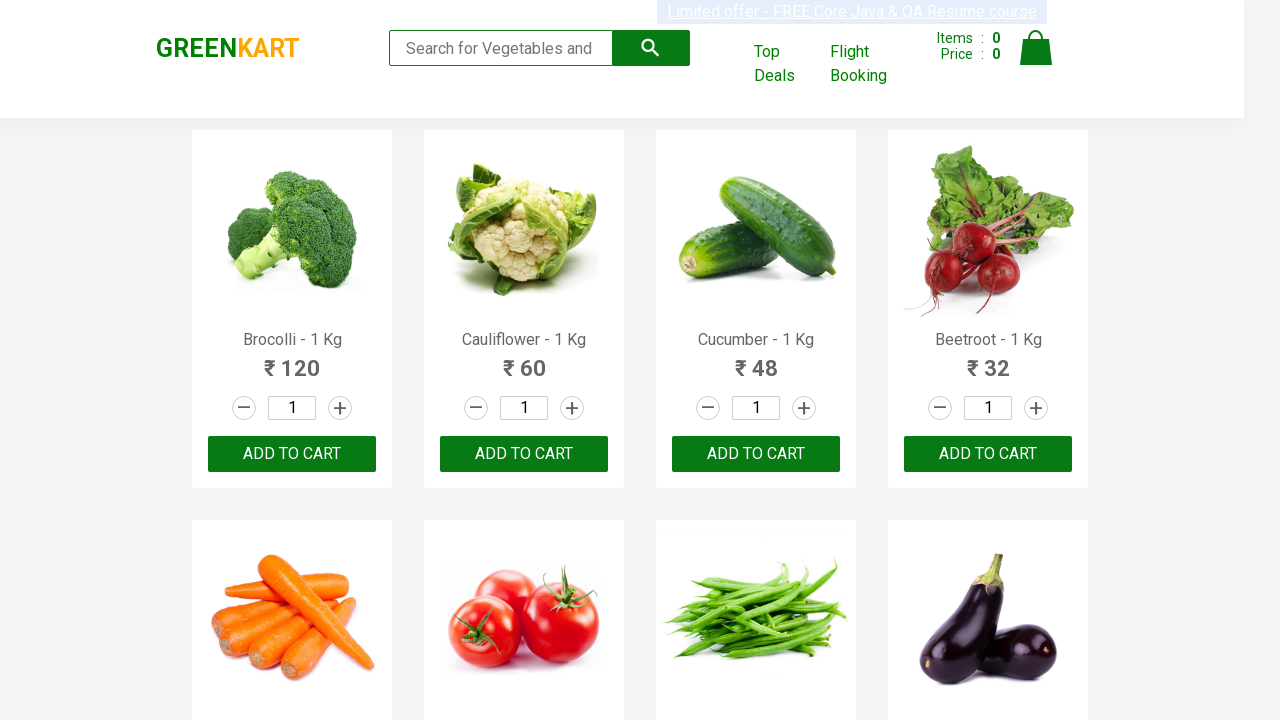

Located all product names on the page
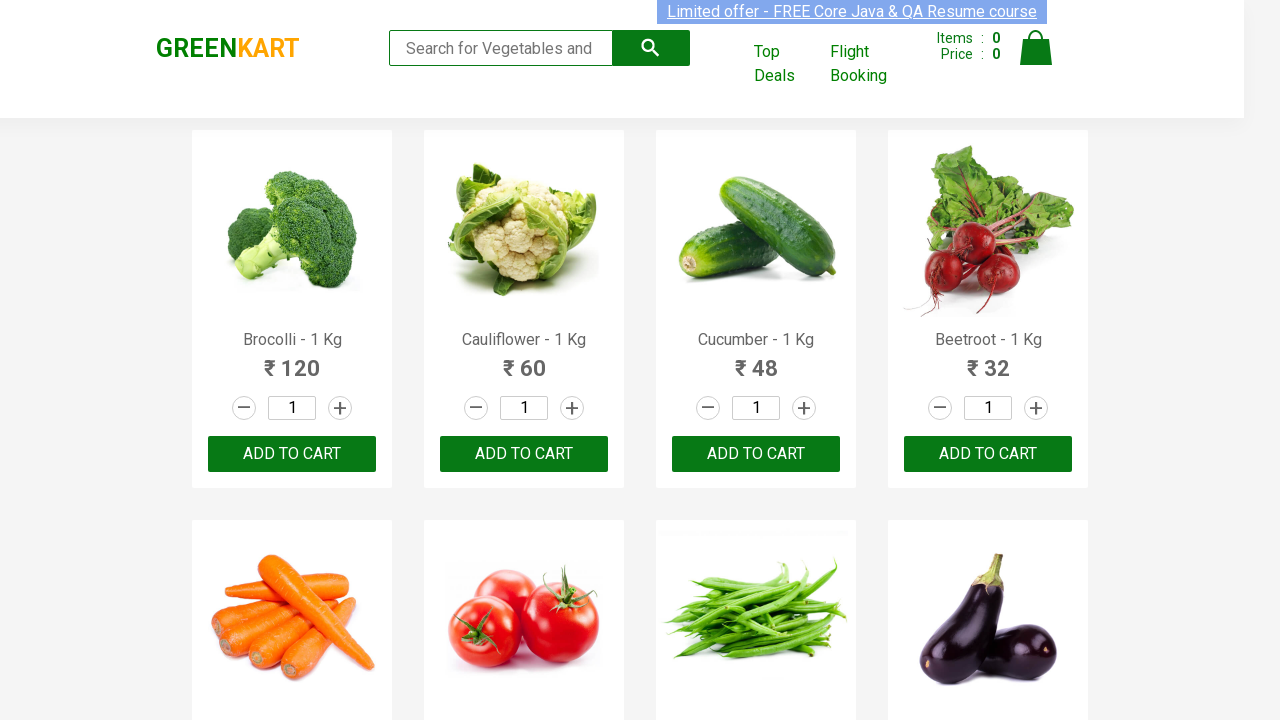

Added Cucumber to cart
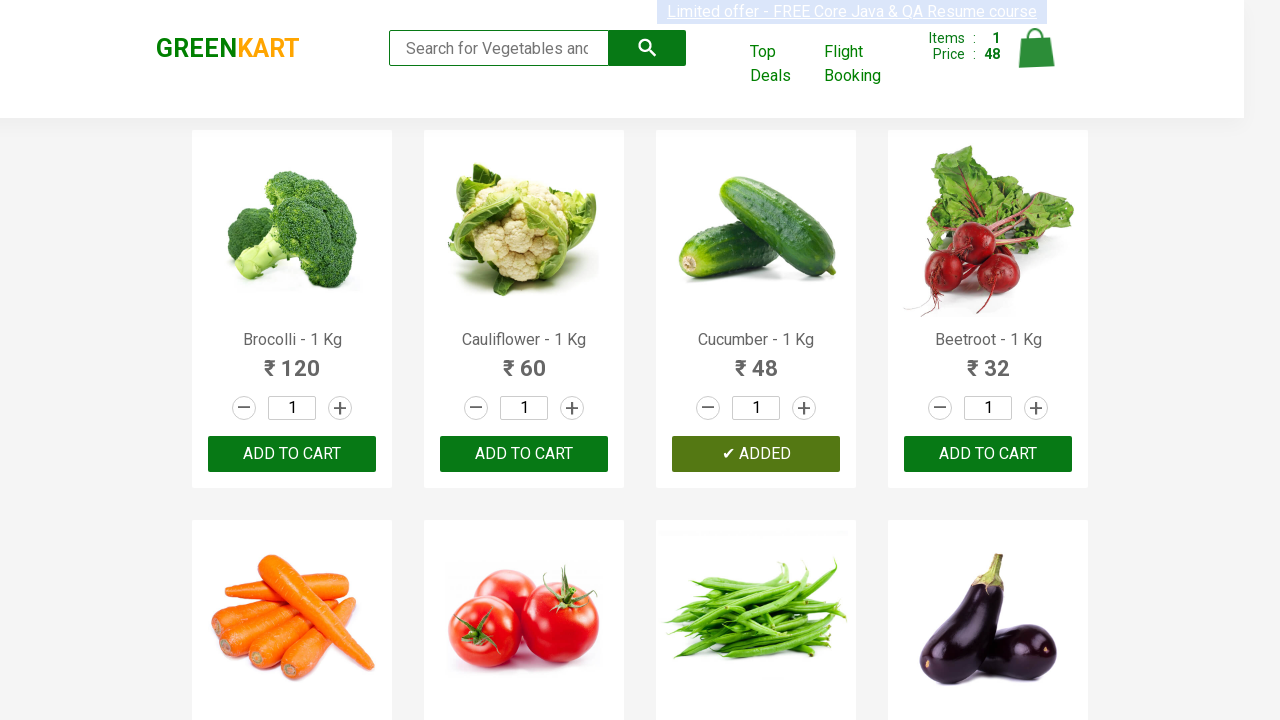

Added Carrot to cart
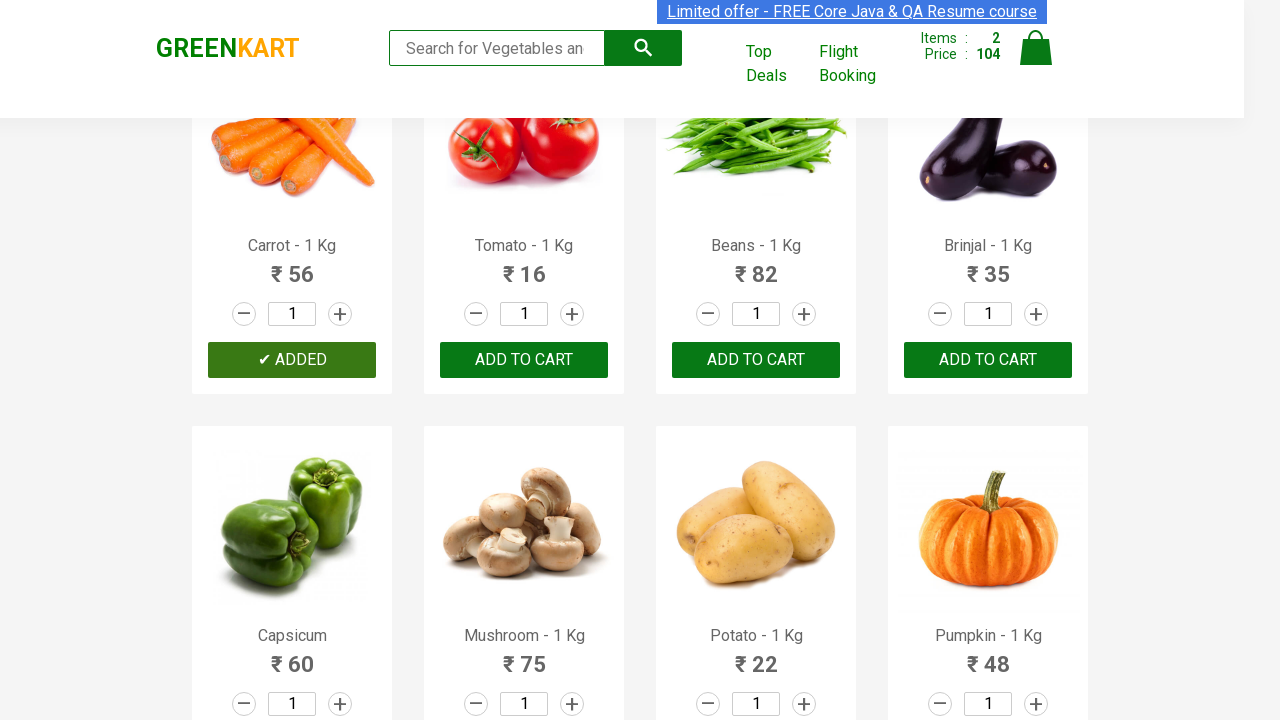

Clicked cart icon to open cart at (1036, 48) on [class='cart-icon'] img
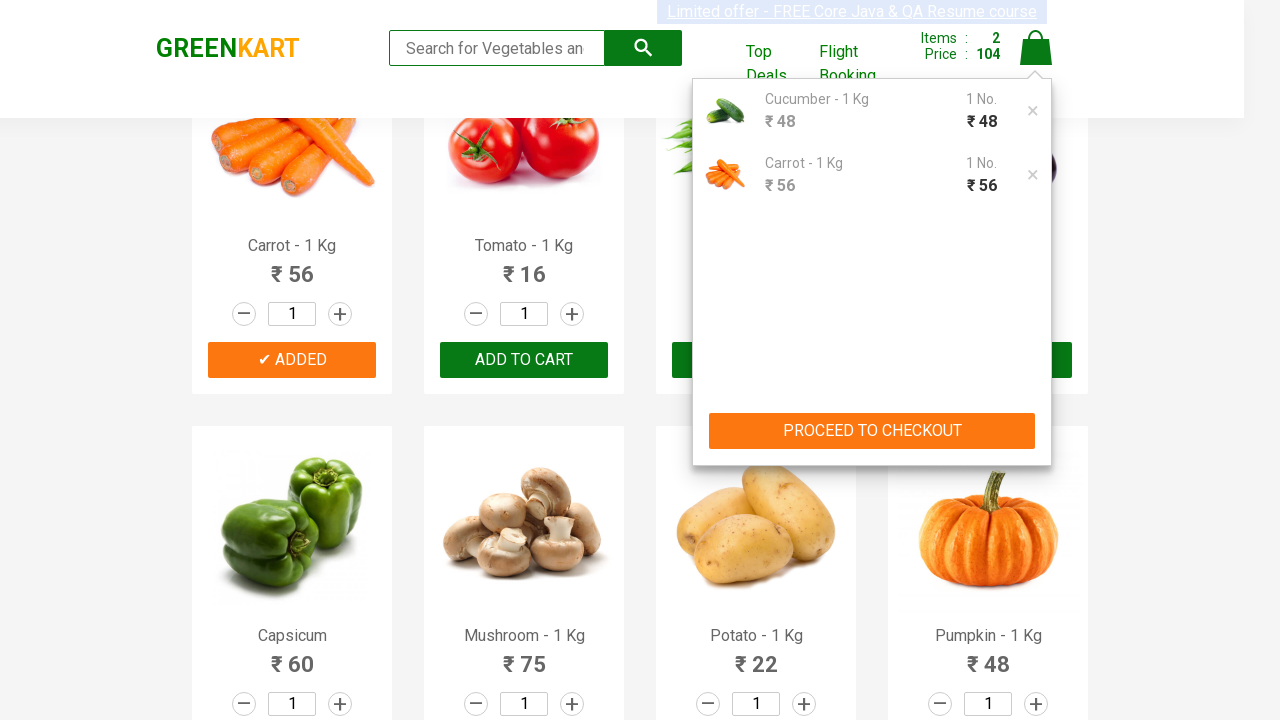

Clicked proceed to checkout button at (872, 431) on [class='cart-preview active'] [class='action-block'] button
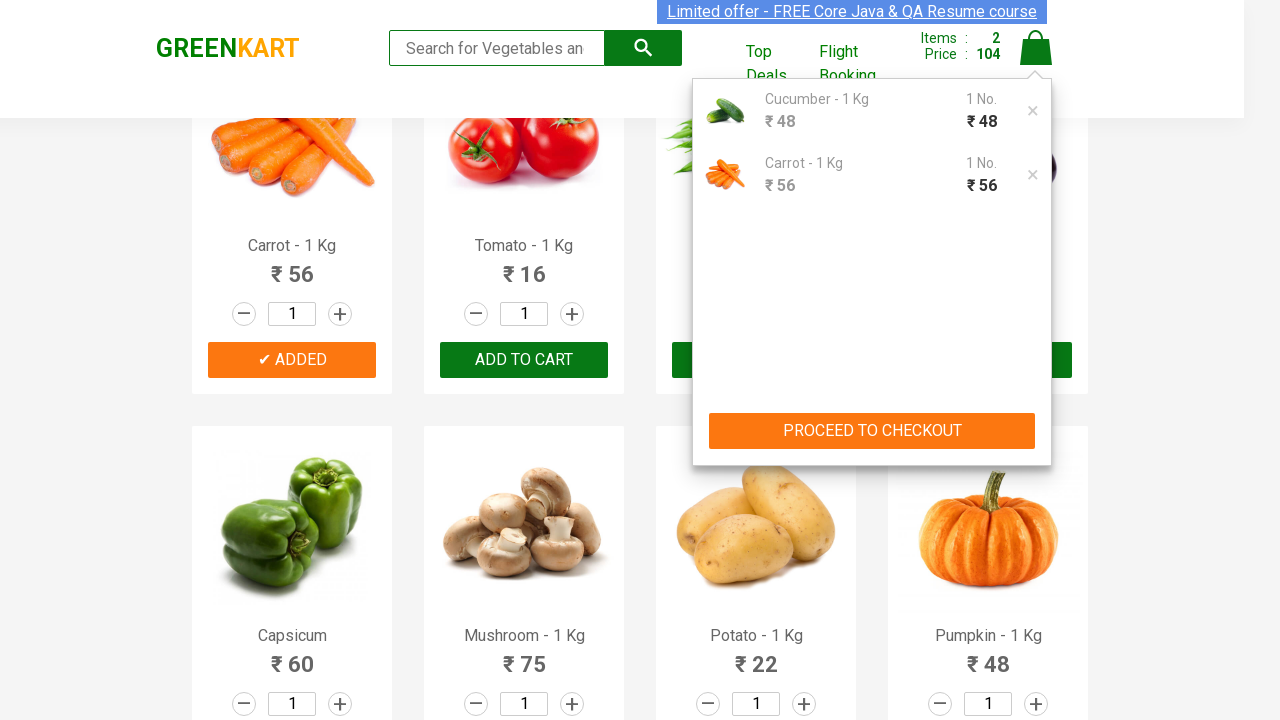

Entered promo code 'rahulshettyacademy' on .promoCode
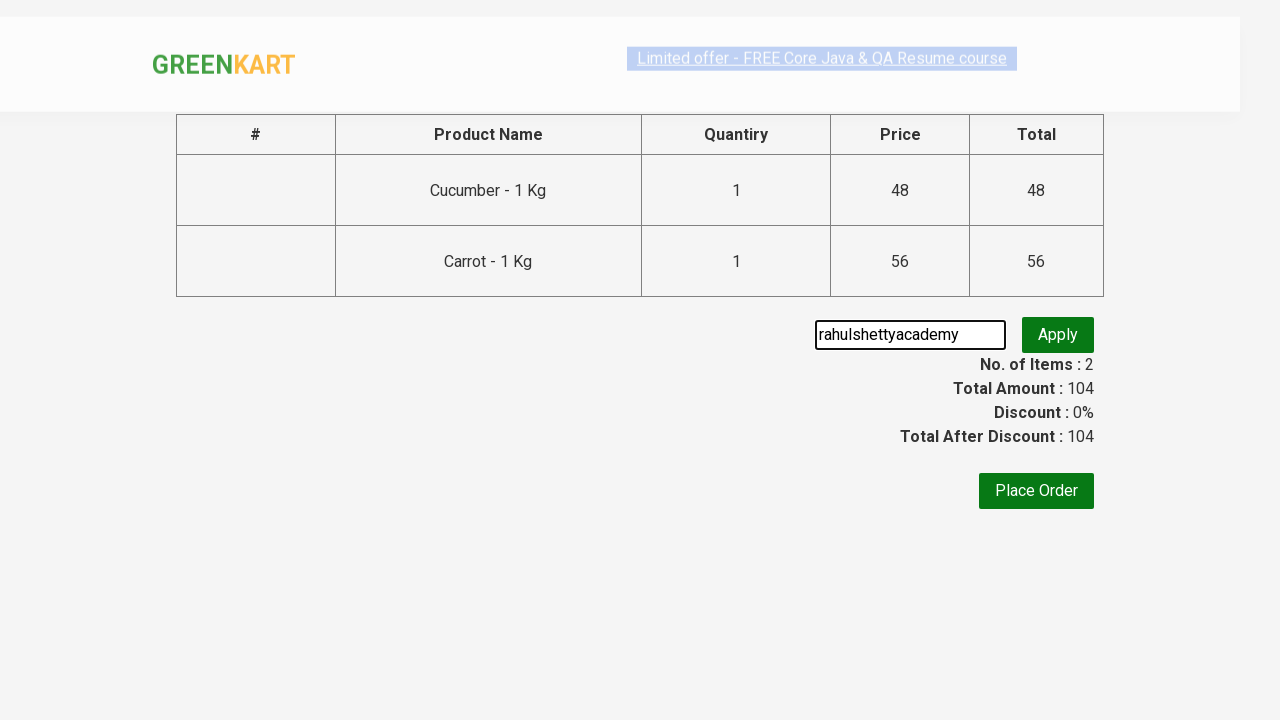

Clicked apply promo button at (1058, 335) on .promoBtn
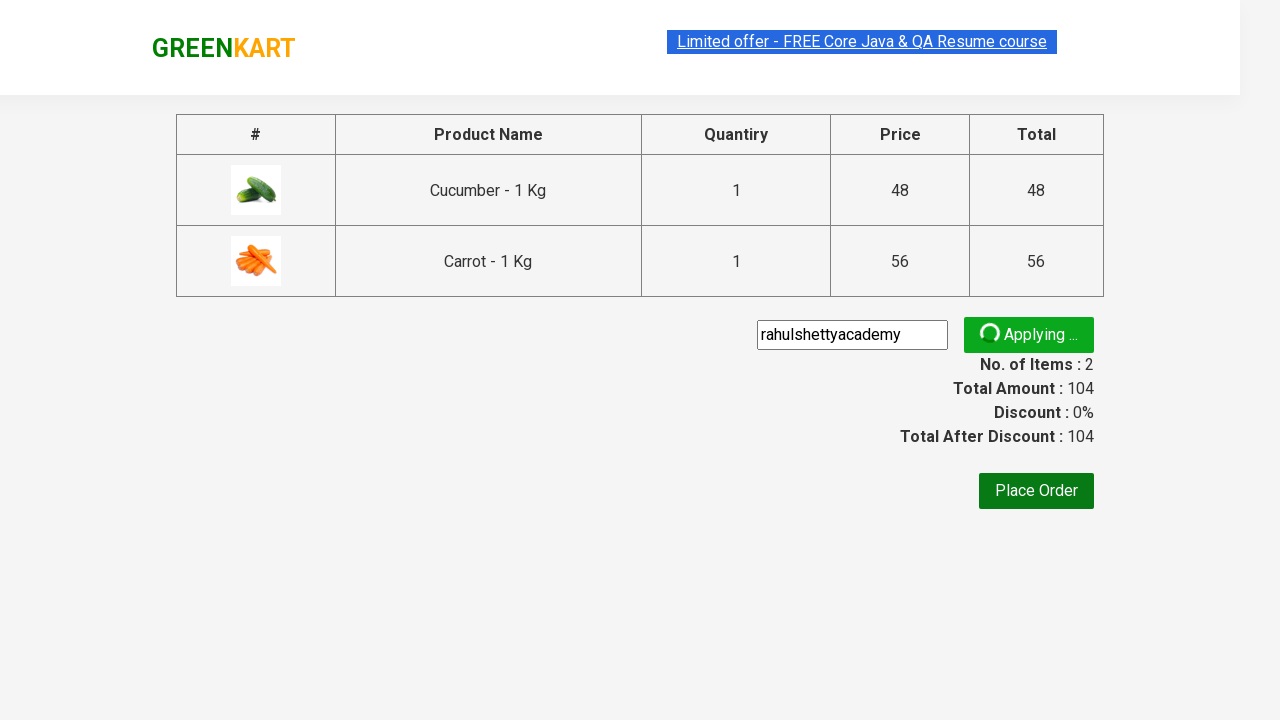

Promo code applied successfully, promo info displayed
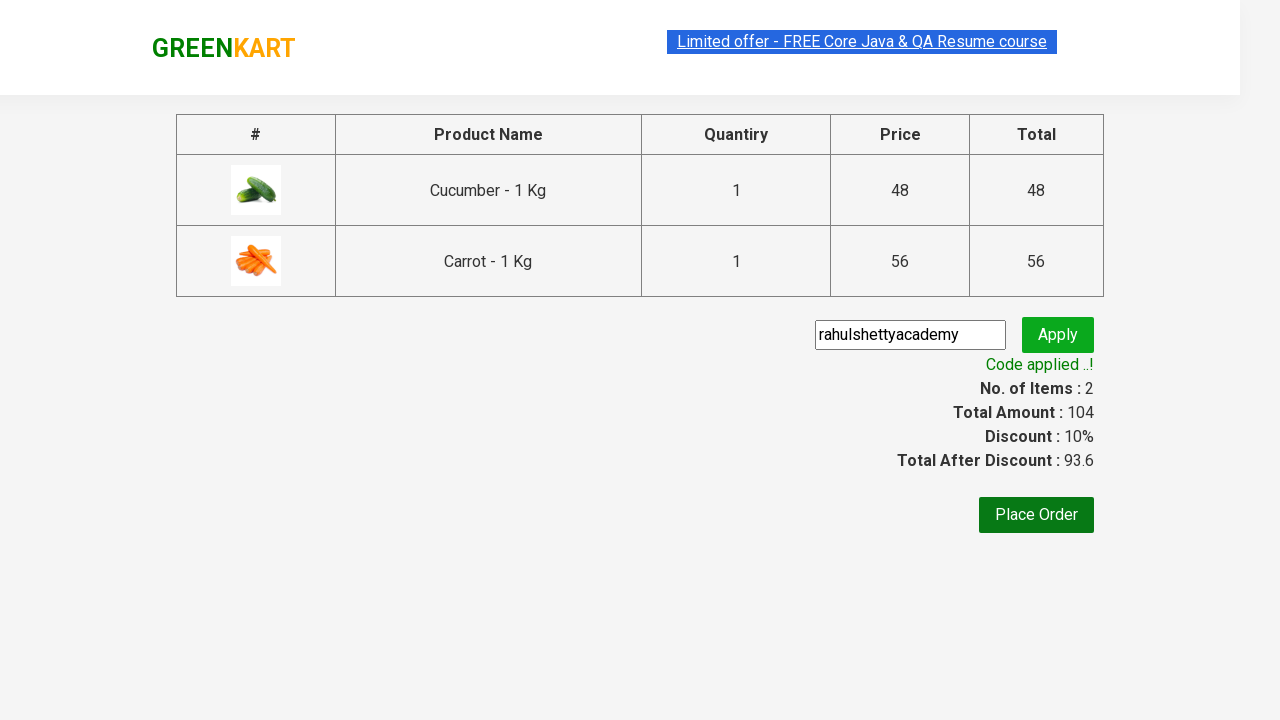

Clicked place order button to finalize purchase at (1036, 515) on xpath=//button[contains(text(),'Place Order')]
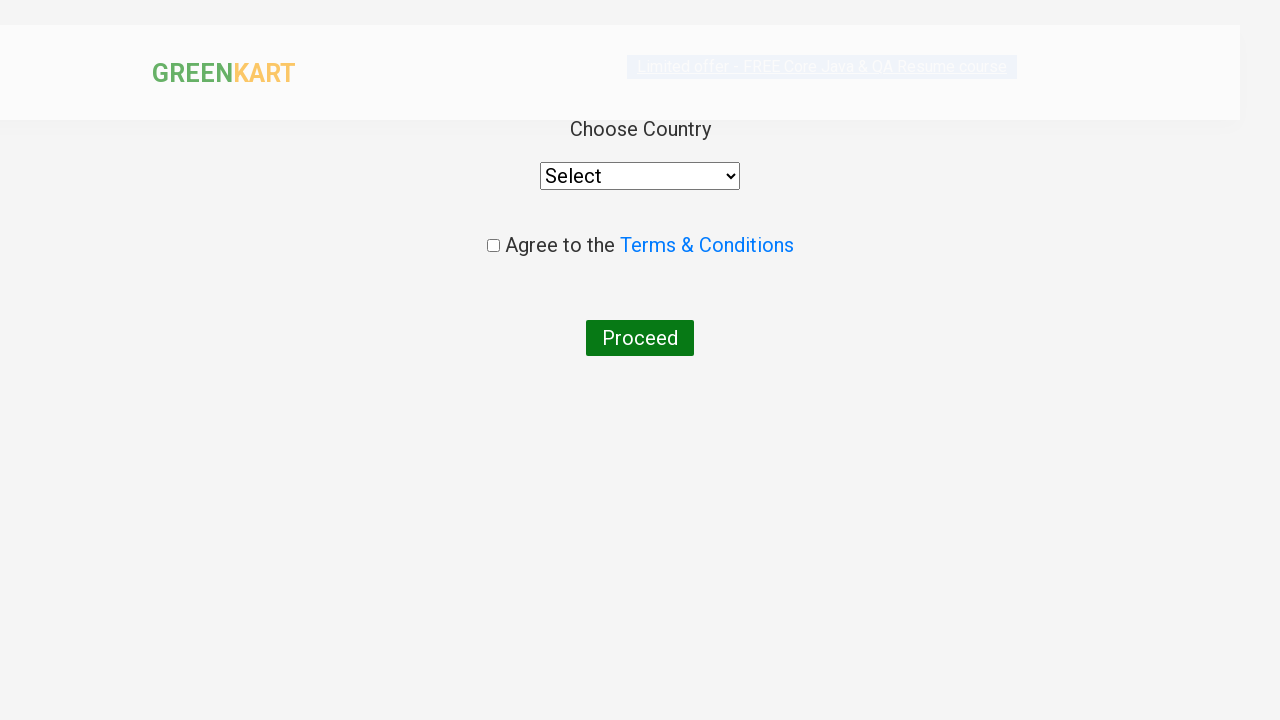

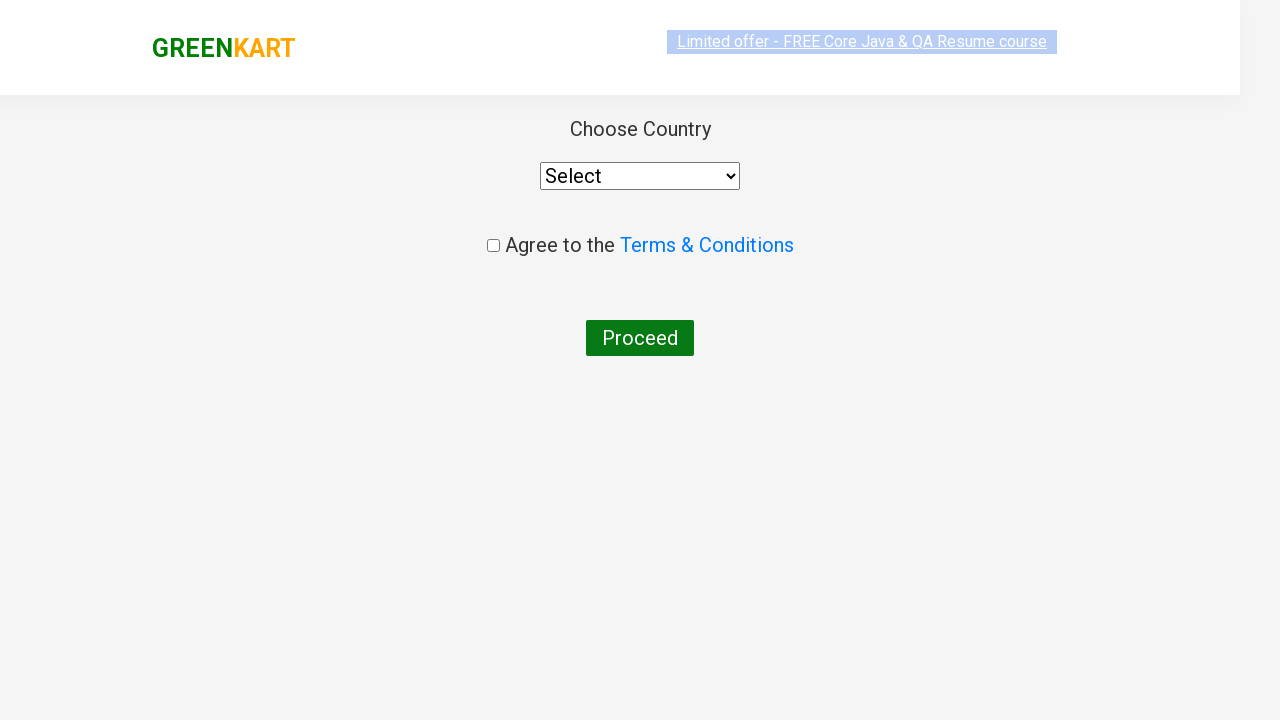